Tests browser alert handling by clicking a button to trigger a prompt alert, entering text into the prompt, and accepting it

Starting URL: https://training-support.net/webelements/alerts

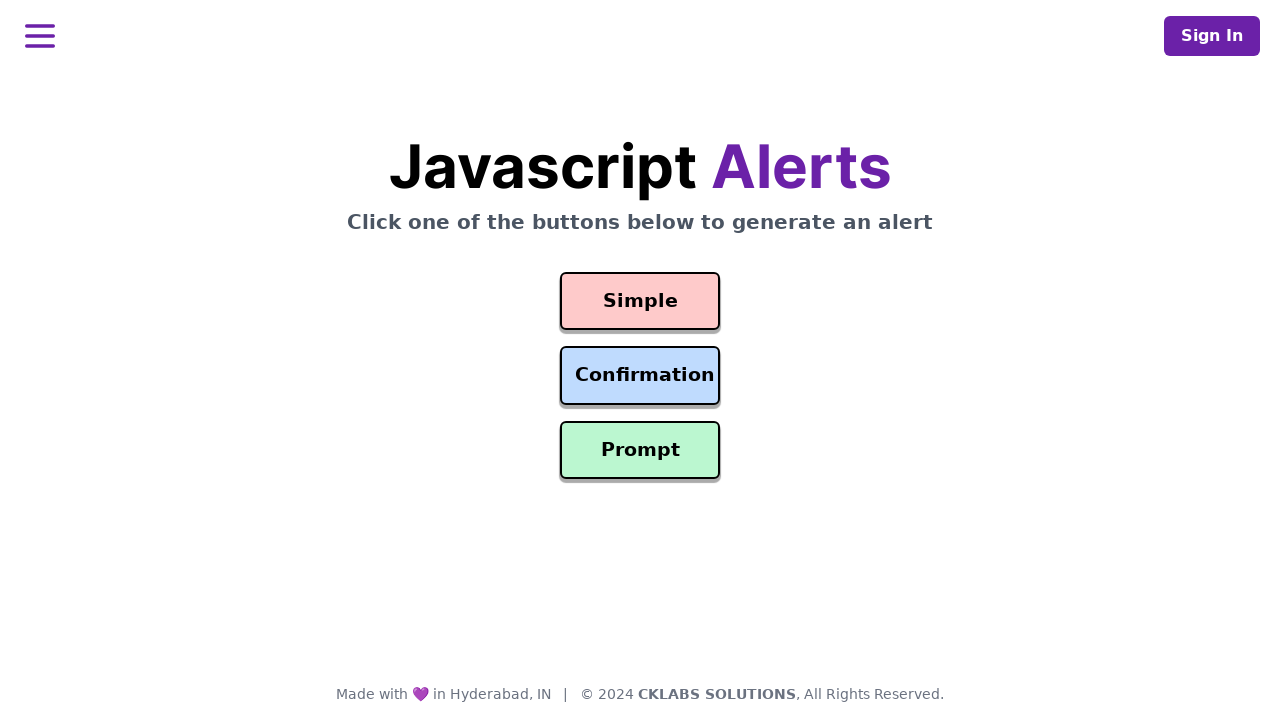

Clicked prompt button to trigger alert at (640, 450) on #prompt
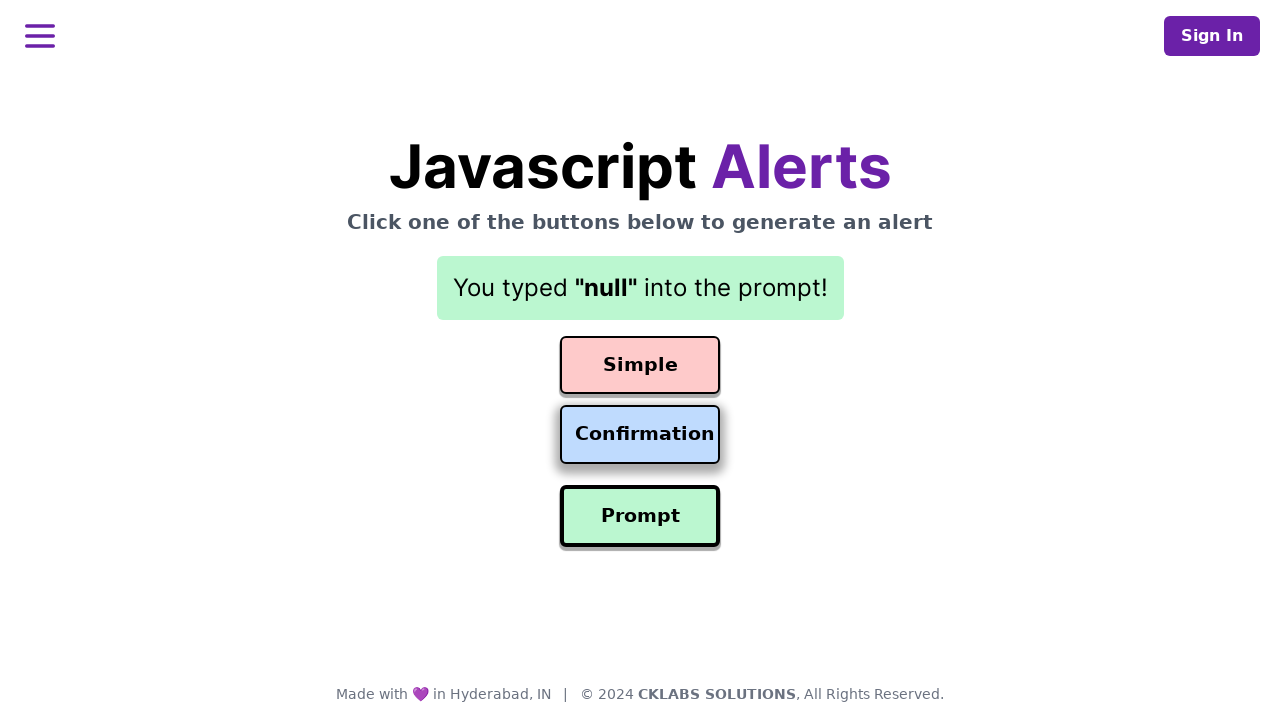

Set up dialog handler to accept prompt with 'Awesome!' text
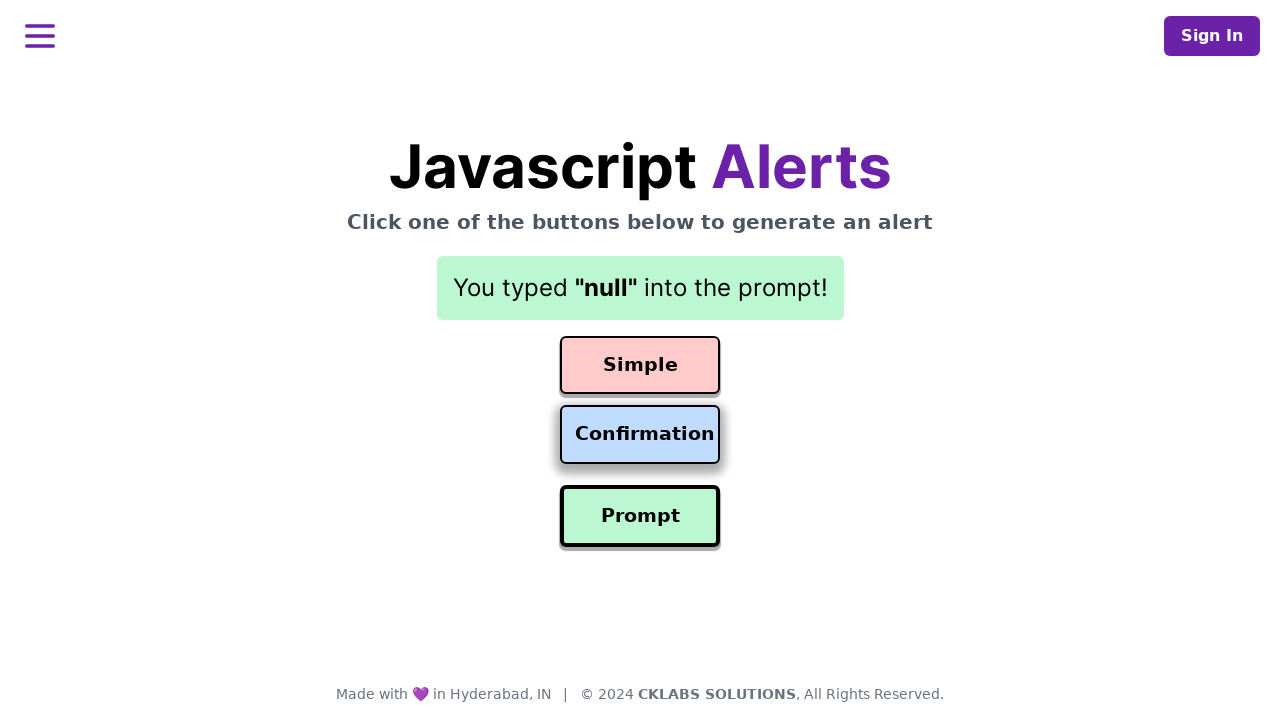

Clicked prompt button again to trigger dialog with handler ready at (640, 516) on #prompt
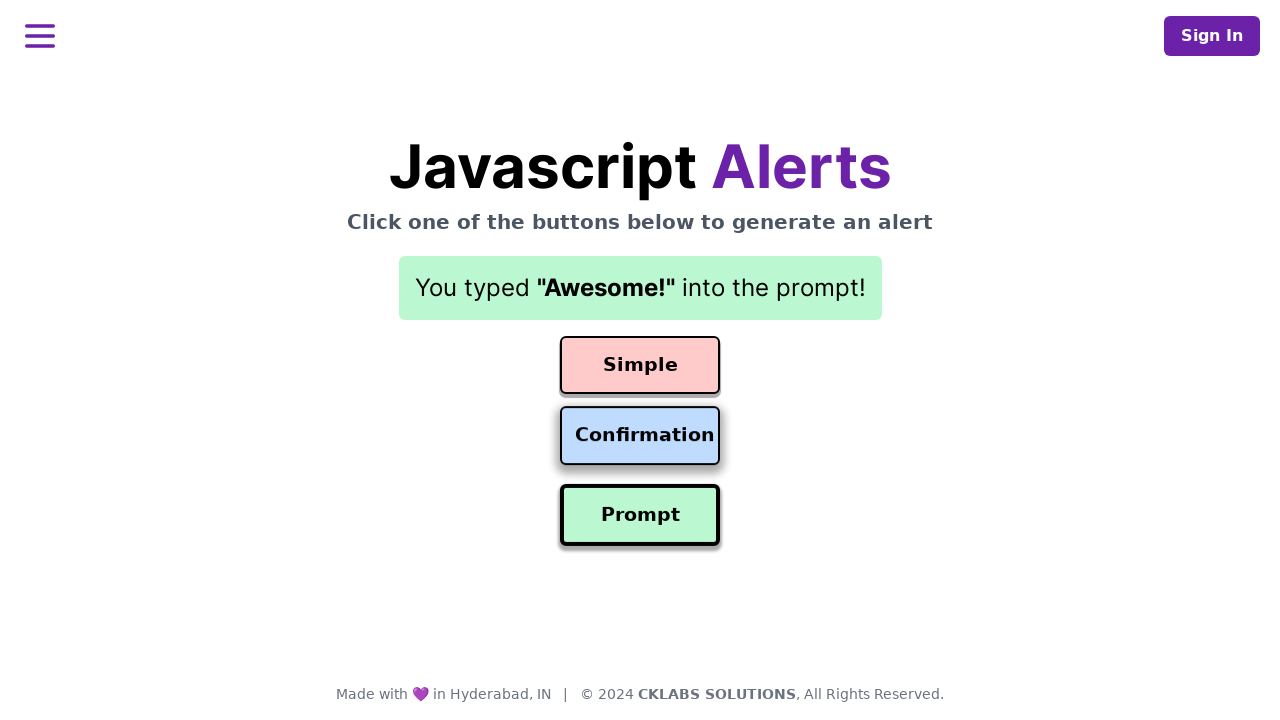

Waited for result element to appear after accepting prompt
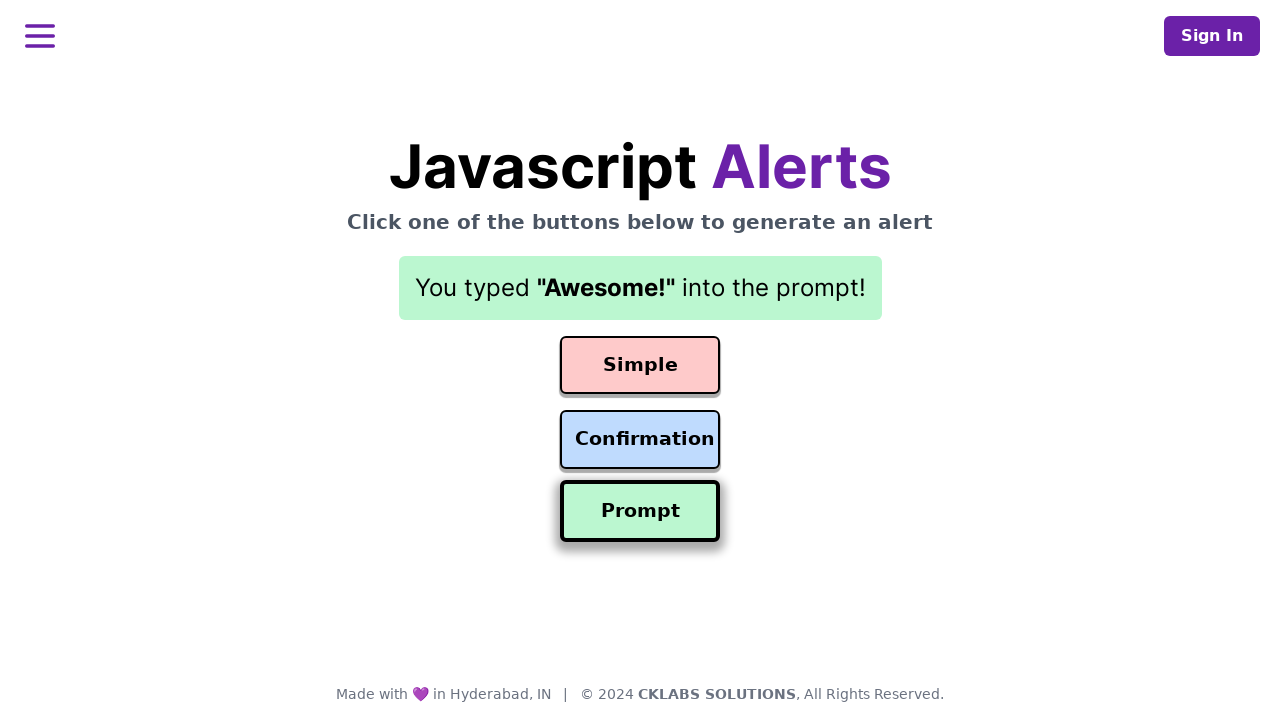

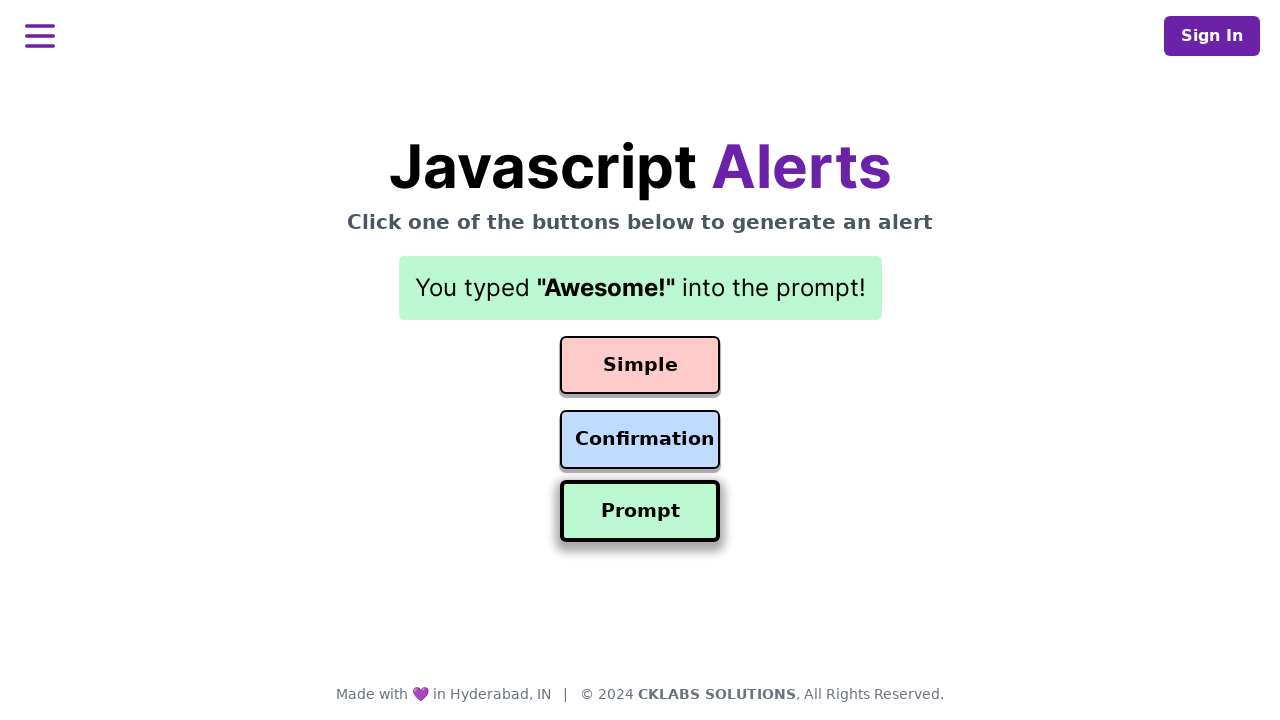